Tests the jQuery UI draggable functionality by dragging an element to a new position using drag and drop

Starting URL: https://jqueryui.com/draggable

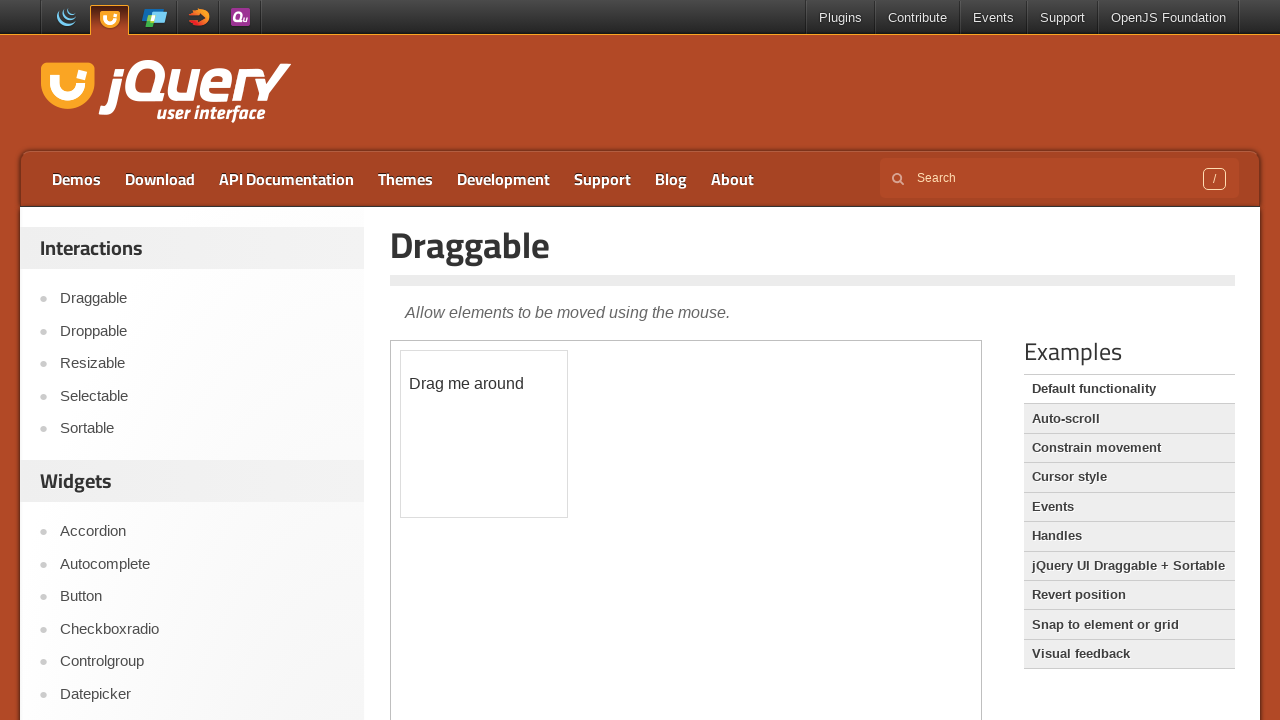

Located iframe containing draggable demo
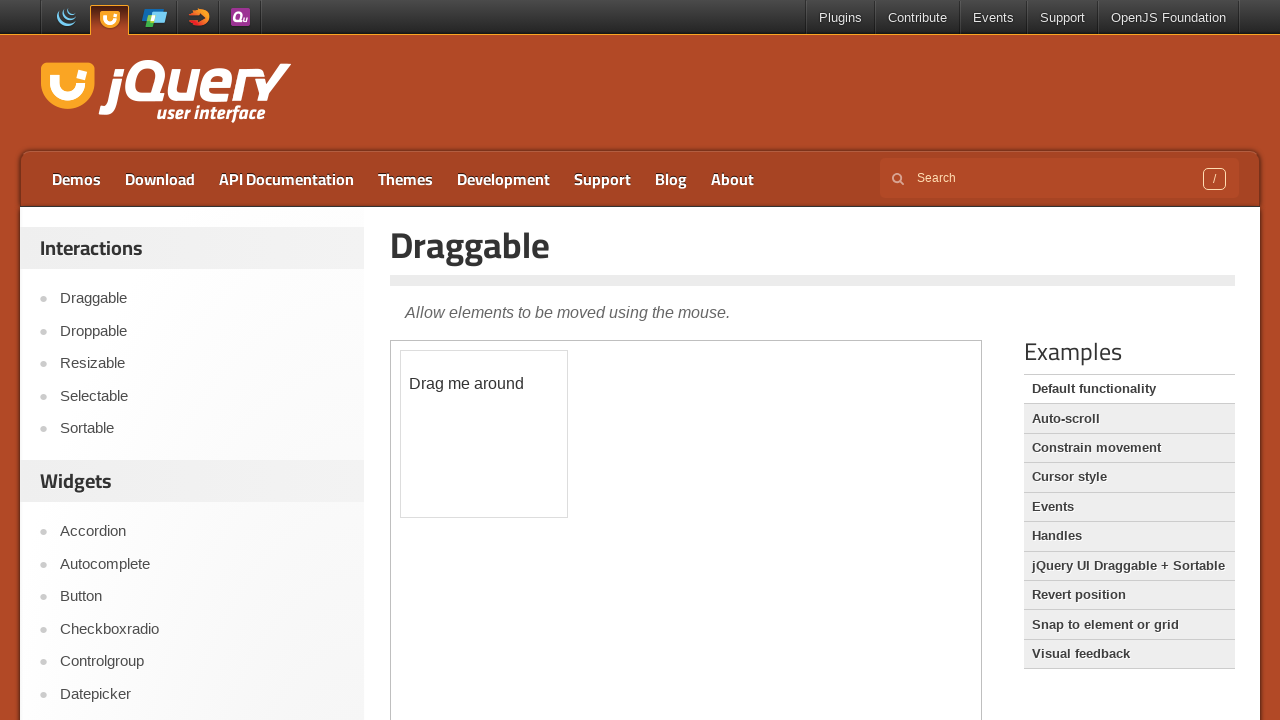

Located draggable element in iframe
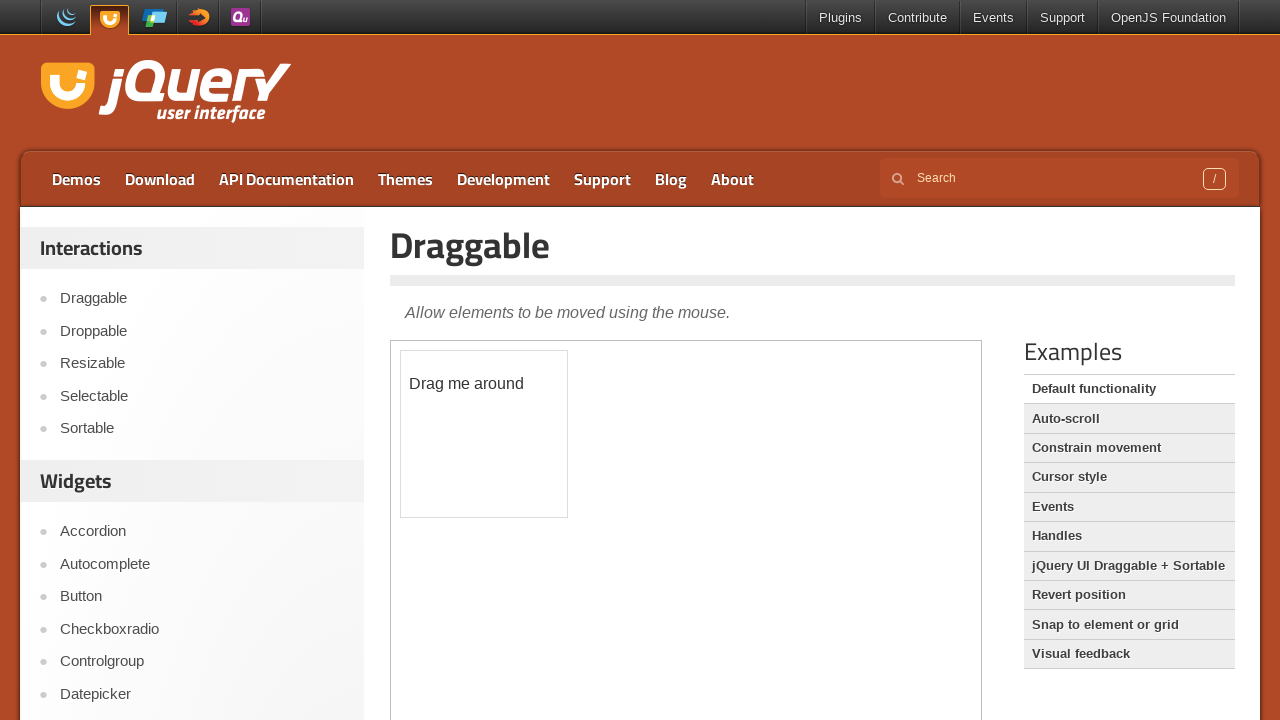

Dragged element 120px right and 100px down to new position at (521, 451)
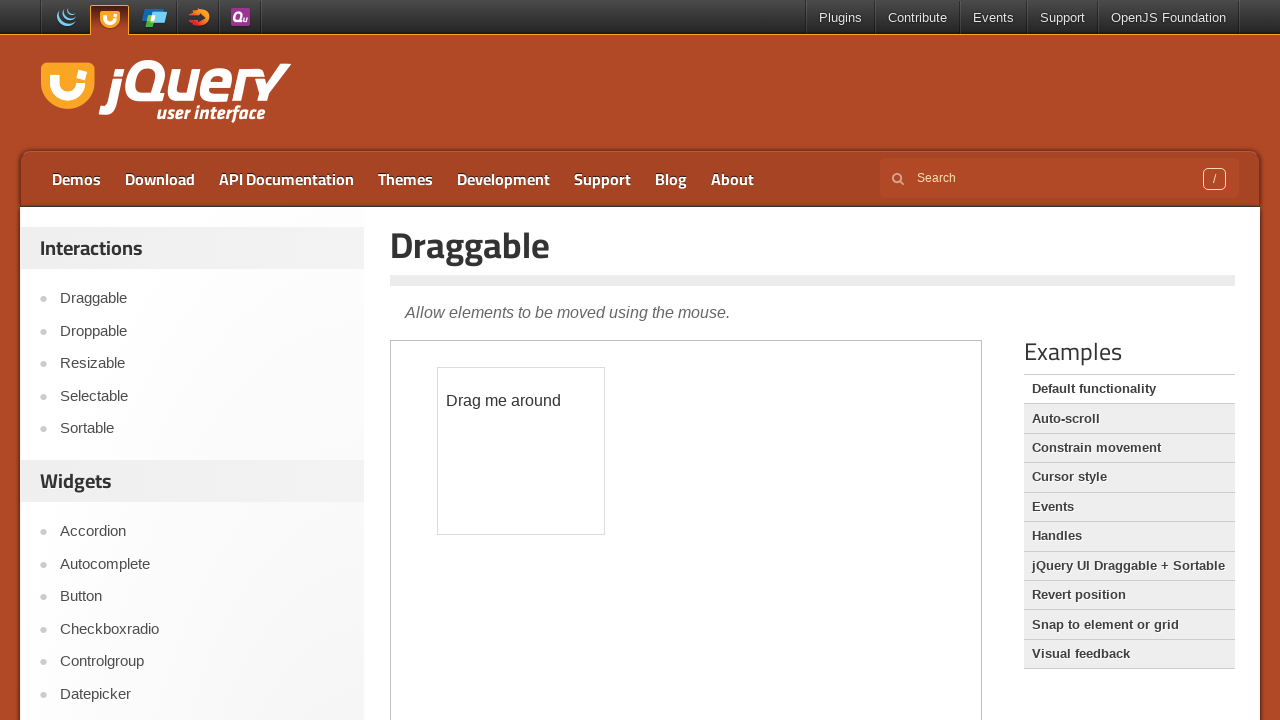

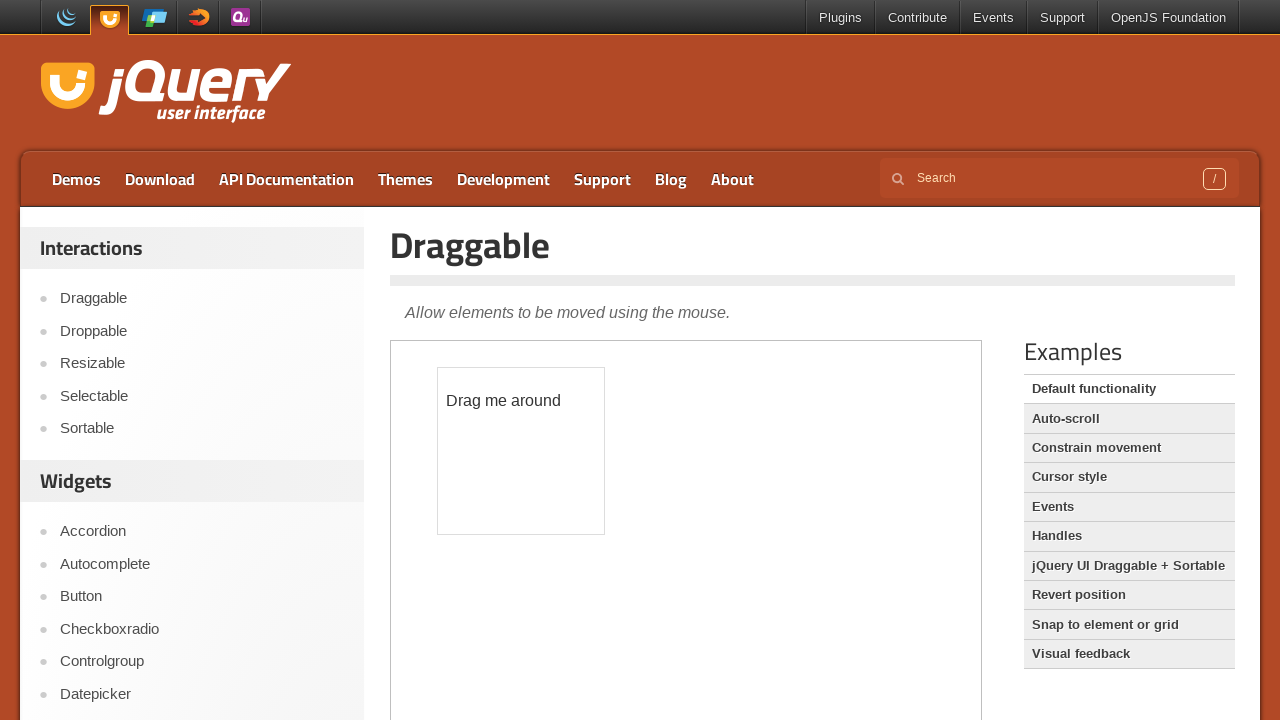